Navigates to httpbin.org headers endpoint and verifies the page loads correctly

Starting URL: https://httpbin.org/headers

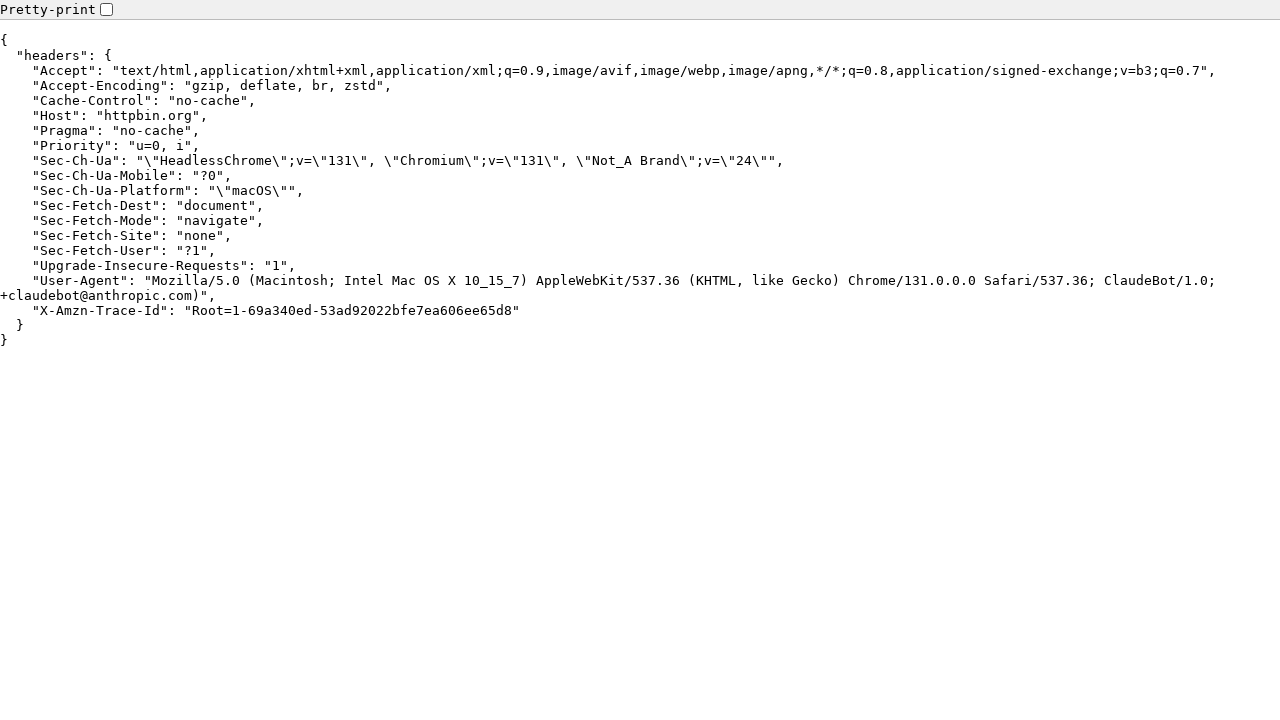

Navigated to httpbin.org headers endpoint
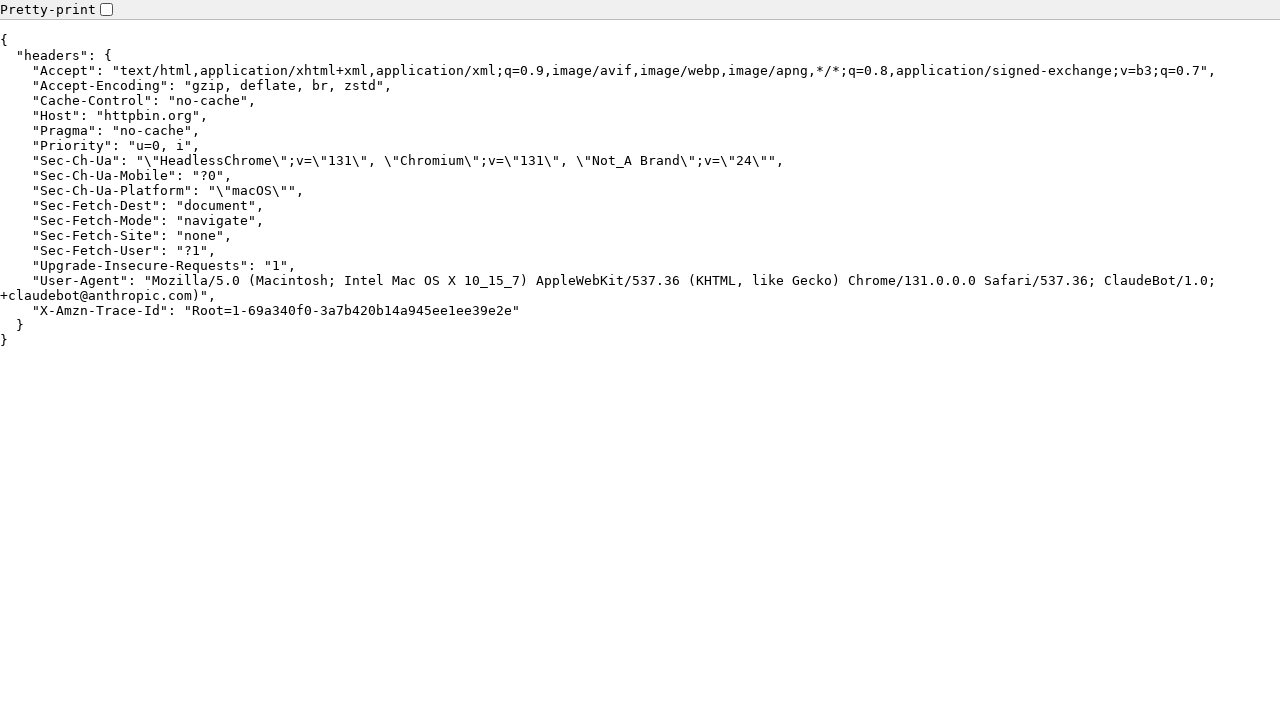

Verified page URL starts with https://httpbin.org/headers
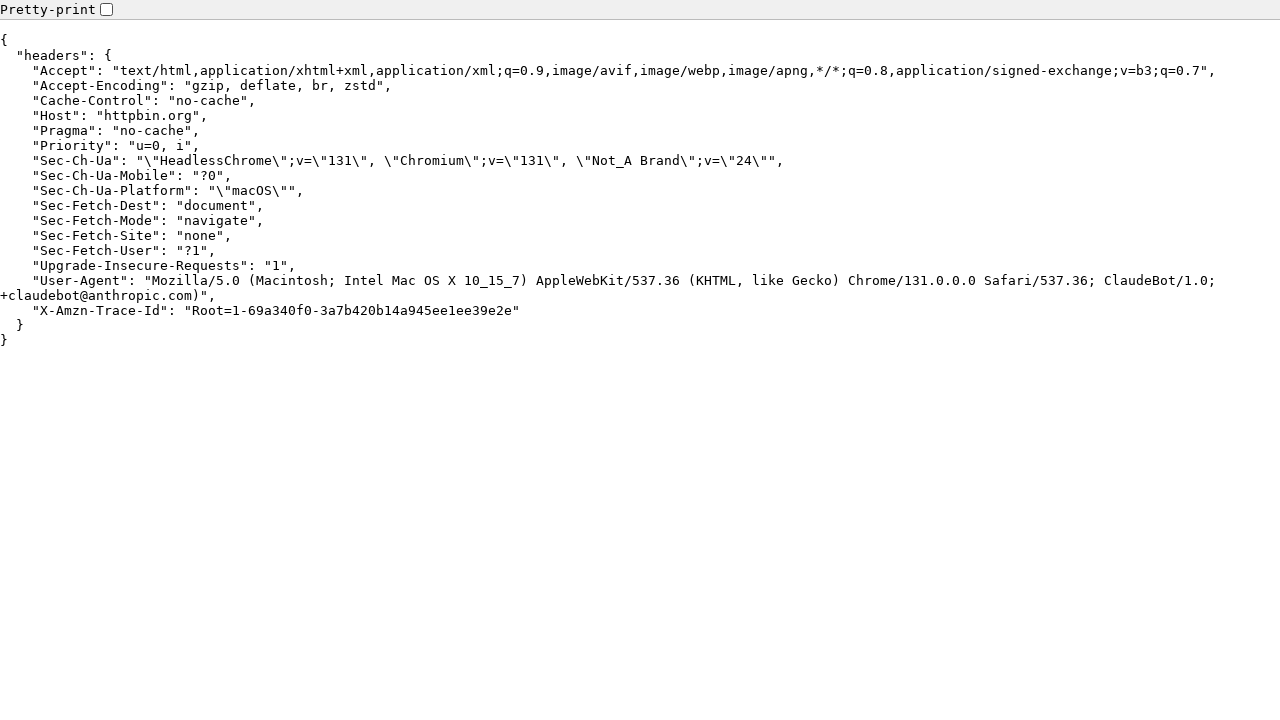

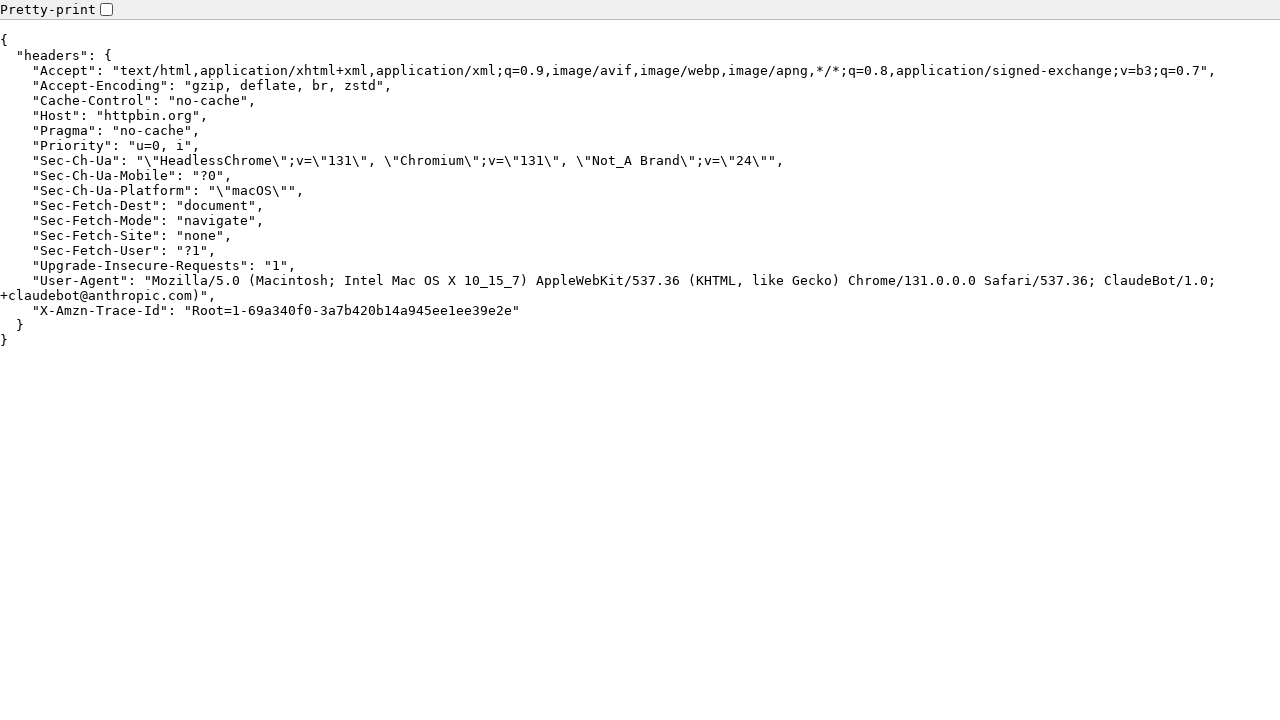